Fills form fields including name, email, phone number and address textarea

Starting URL: https://testautomationpractice.blogspot.com/

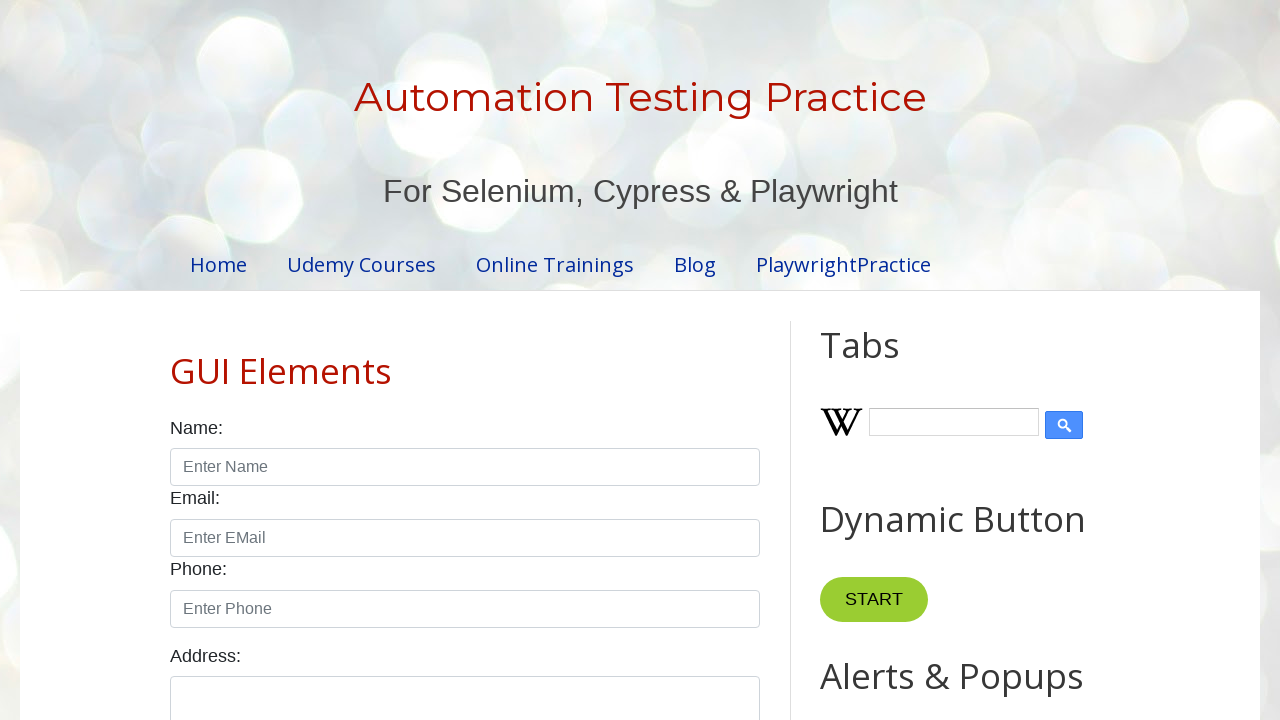

Filled name field with 'Kajal Singh' on #name
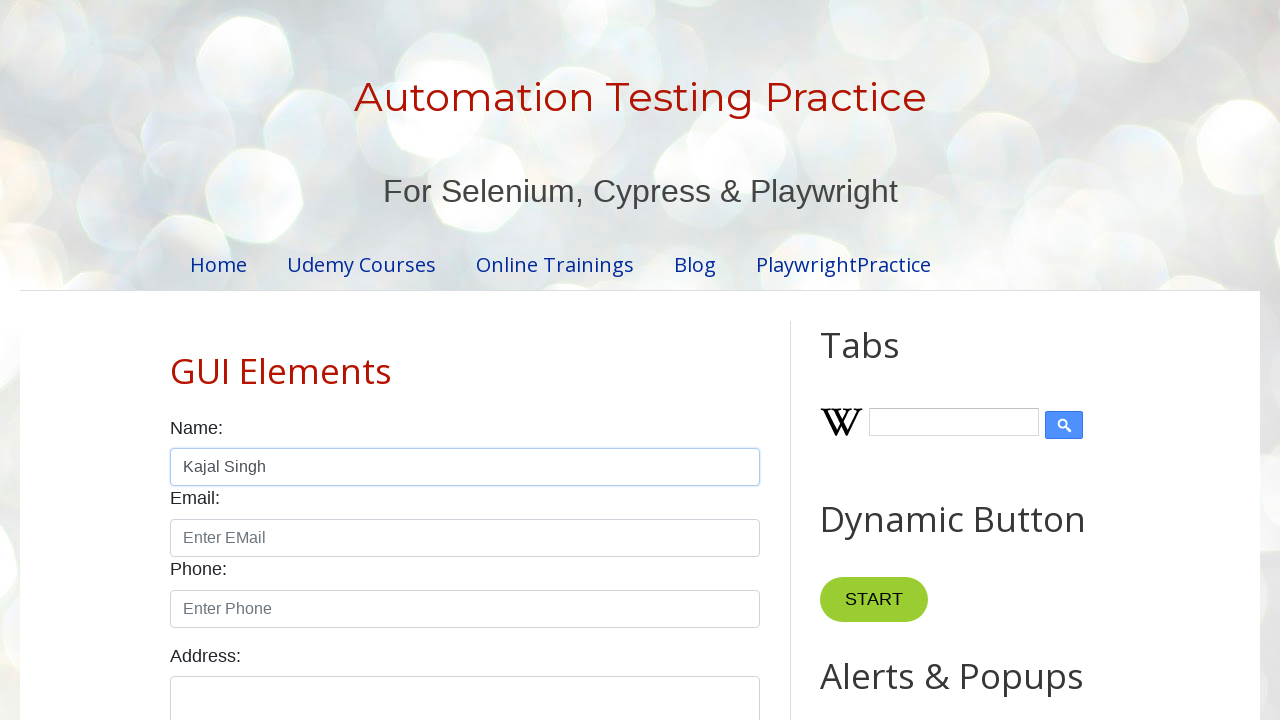

Filled email field with 'kajal.singh@gmail.com' on #email
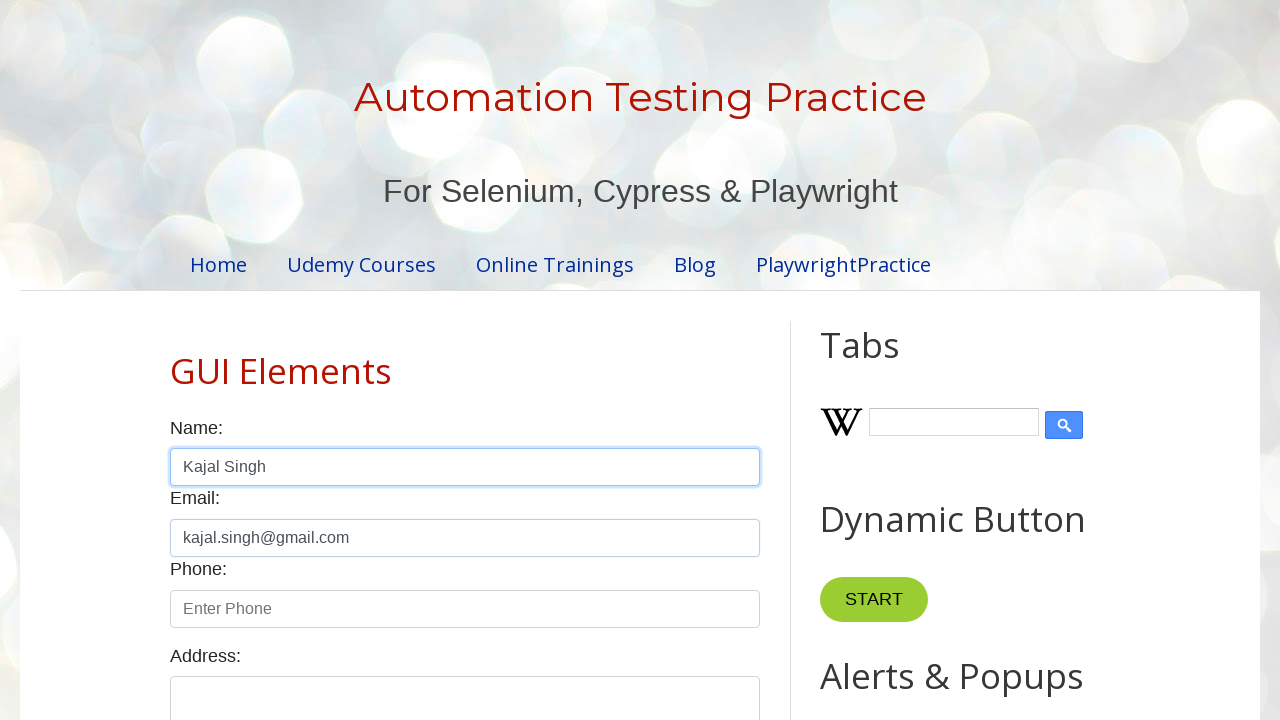

Filled phone field with '9080706050' on #phone
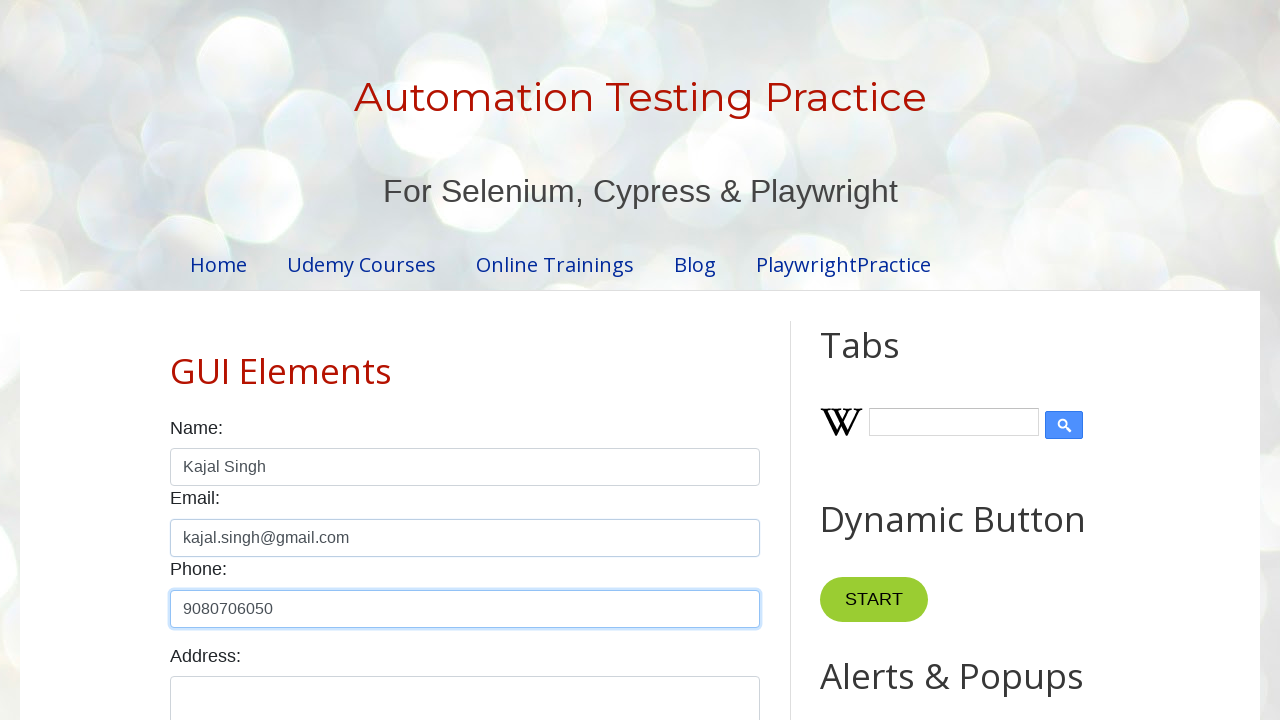

Filled address textarea with 'Panipat' on #textarea
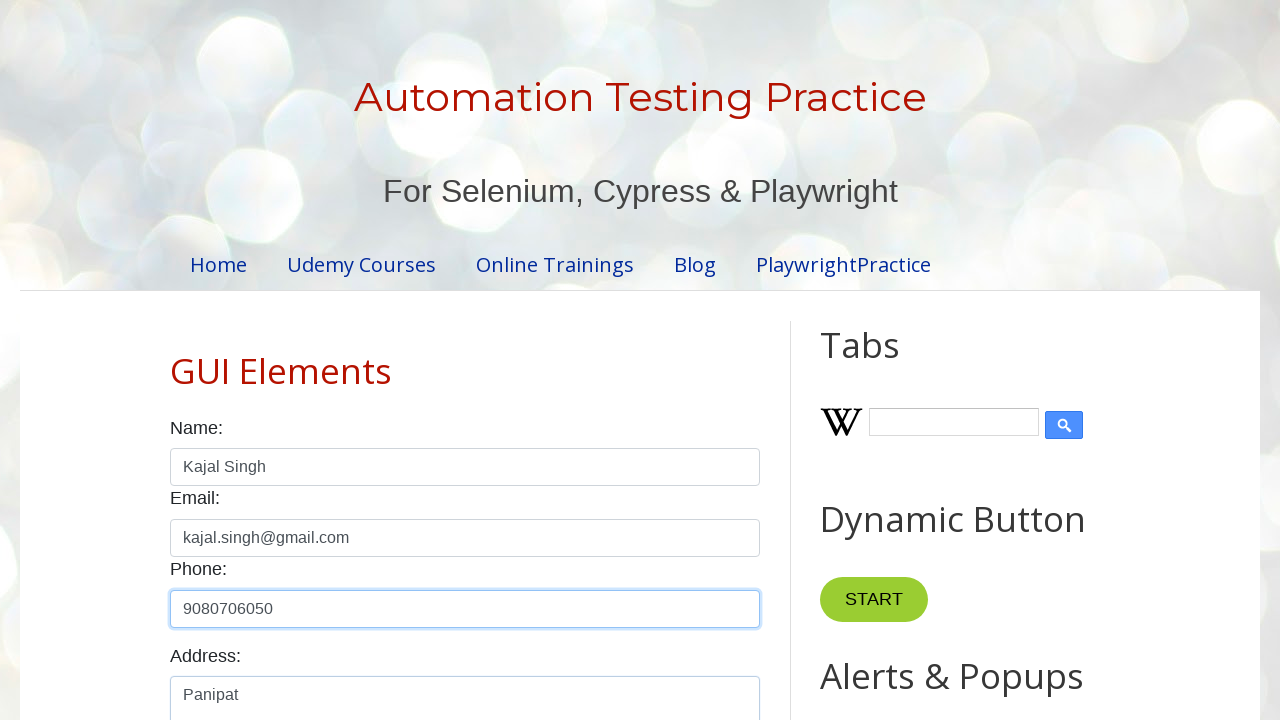

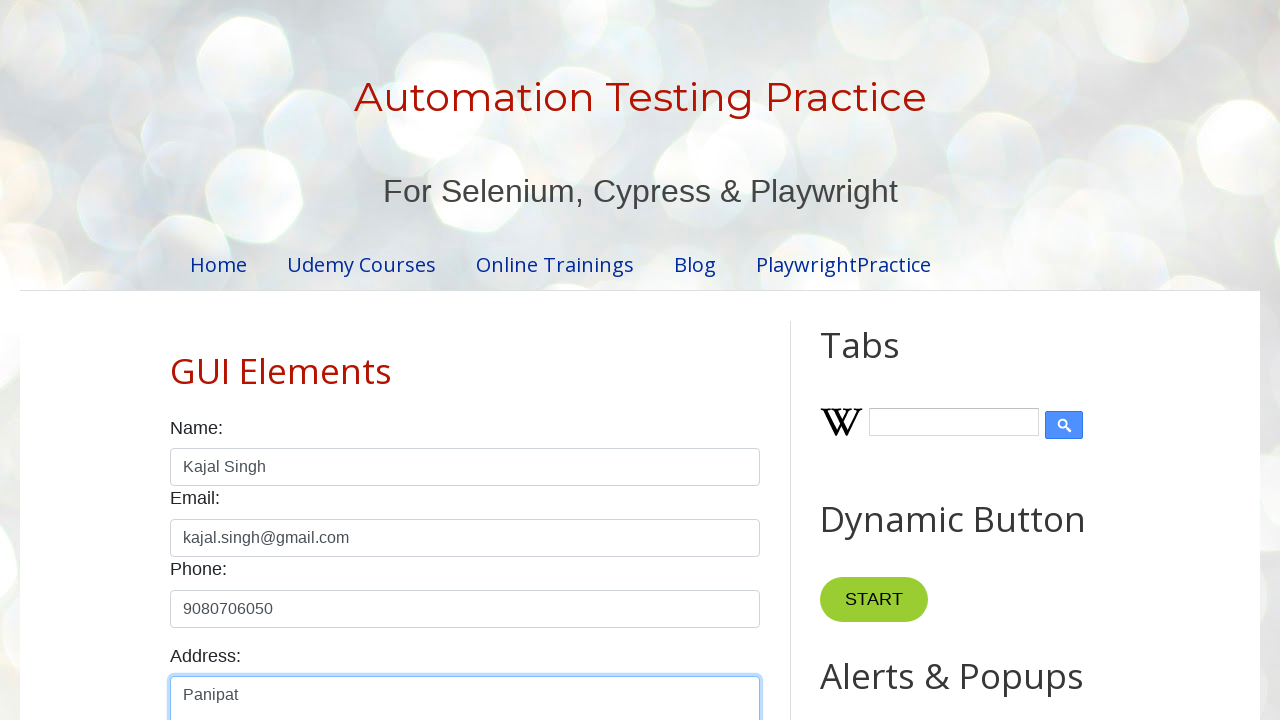